Demonstrates vertical and horizontal scrolling capabilities by scrolling down, up, right, and left on a practice form page using JavaScript execution.

Starting URL: https://demoqa.com/automation-practice-form

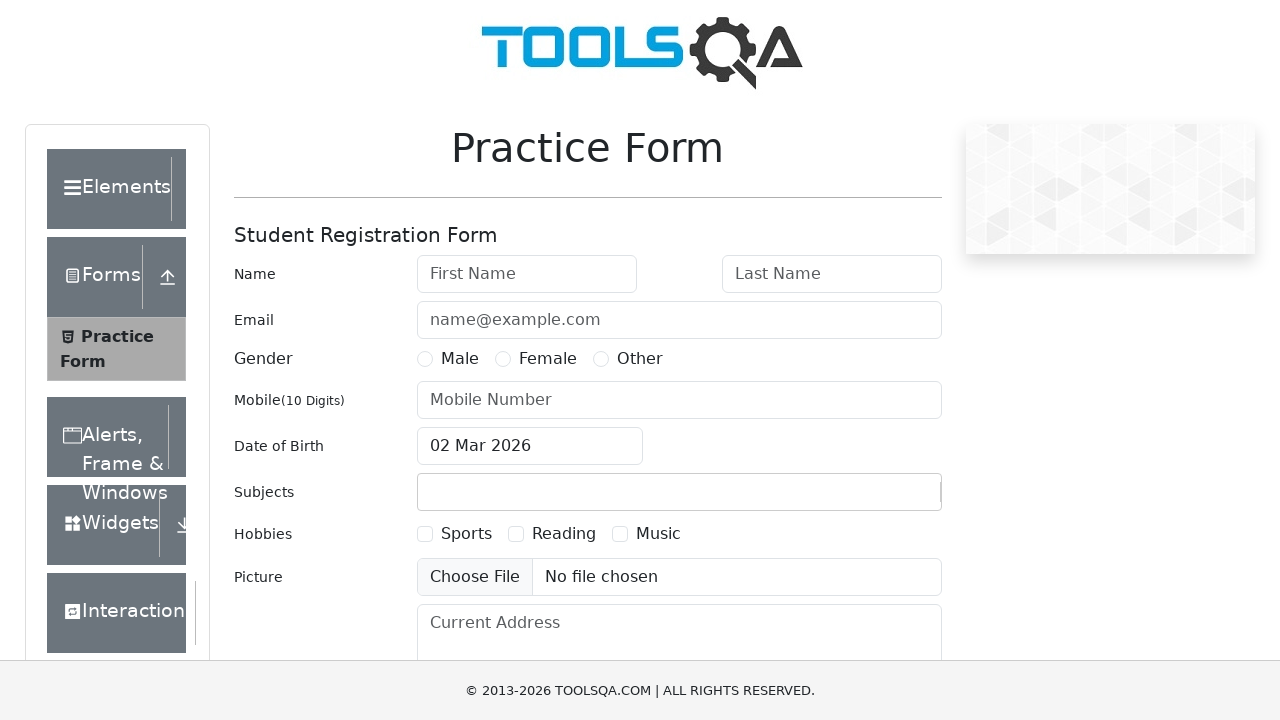

Scrolled down vertically by 500 pixels
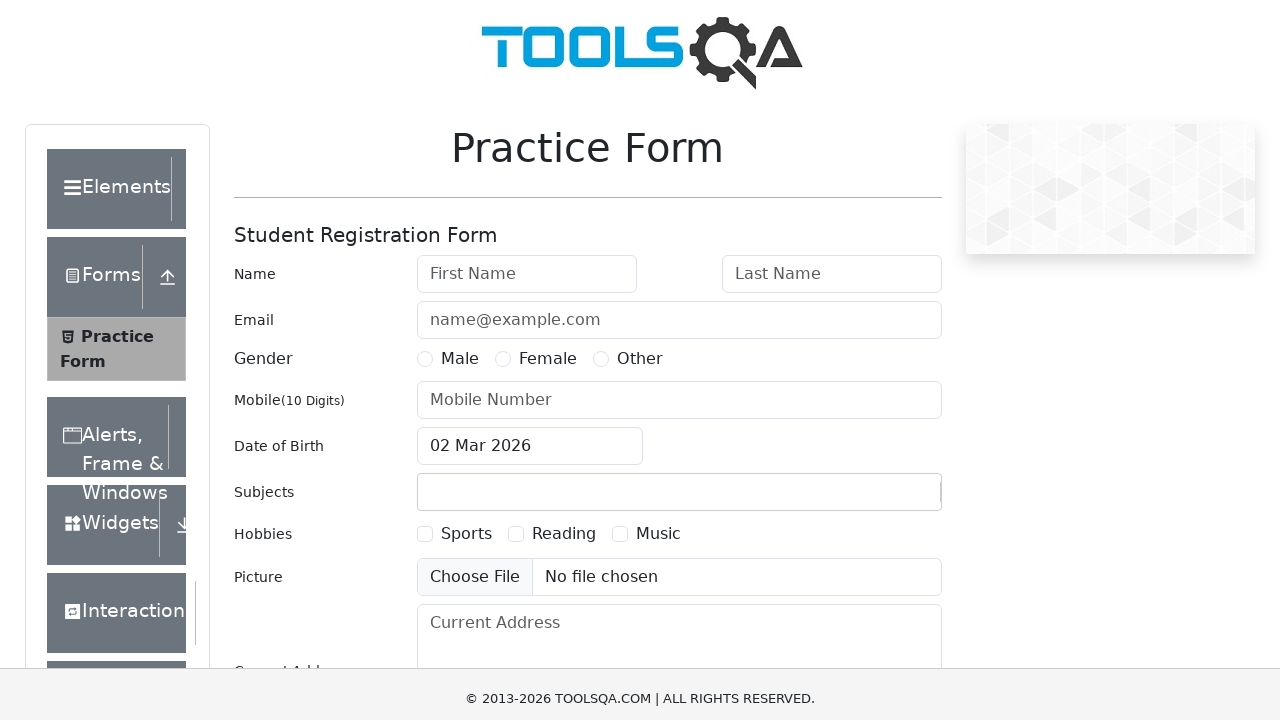

Waited 1 second to observe the vertical scroll
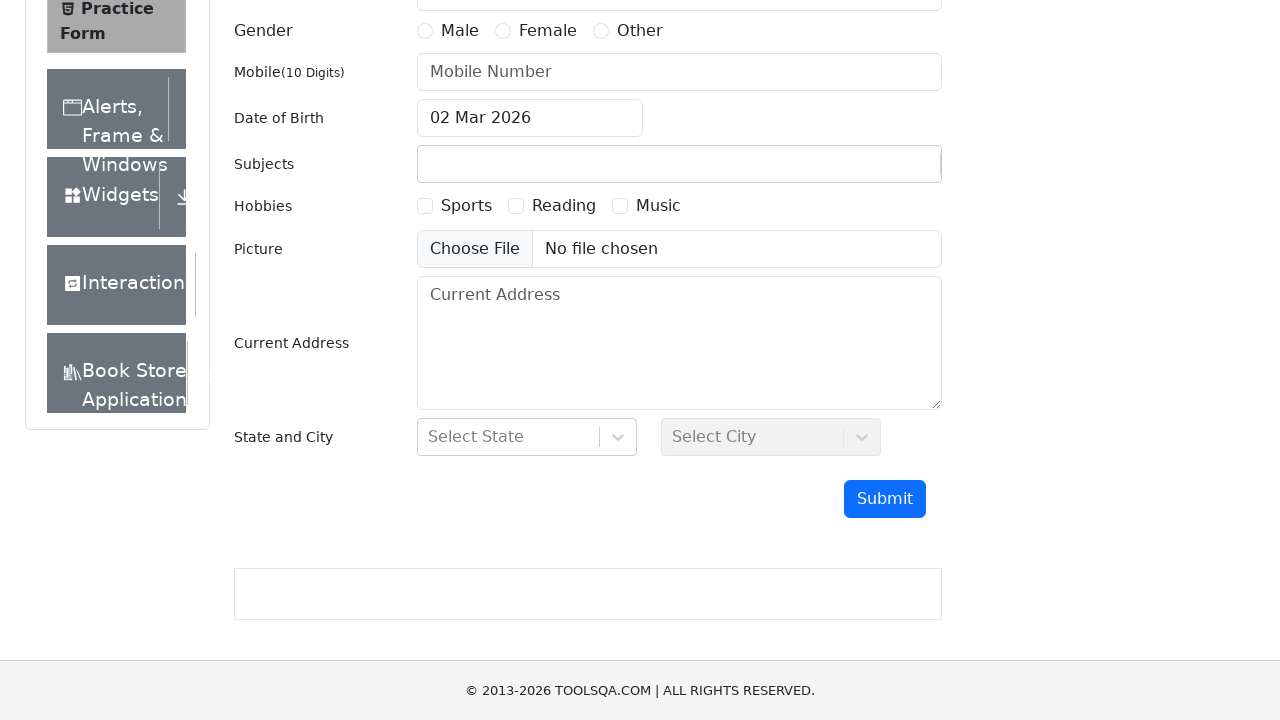

Scrolled up vertically by 500 pixels
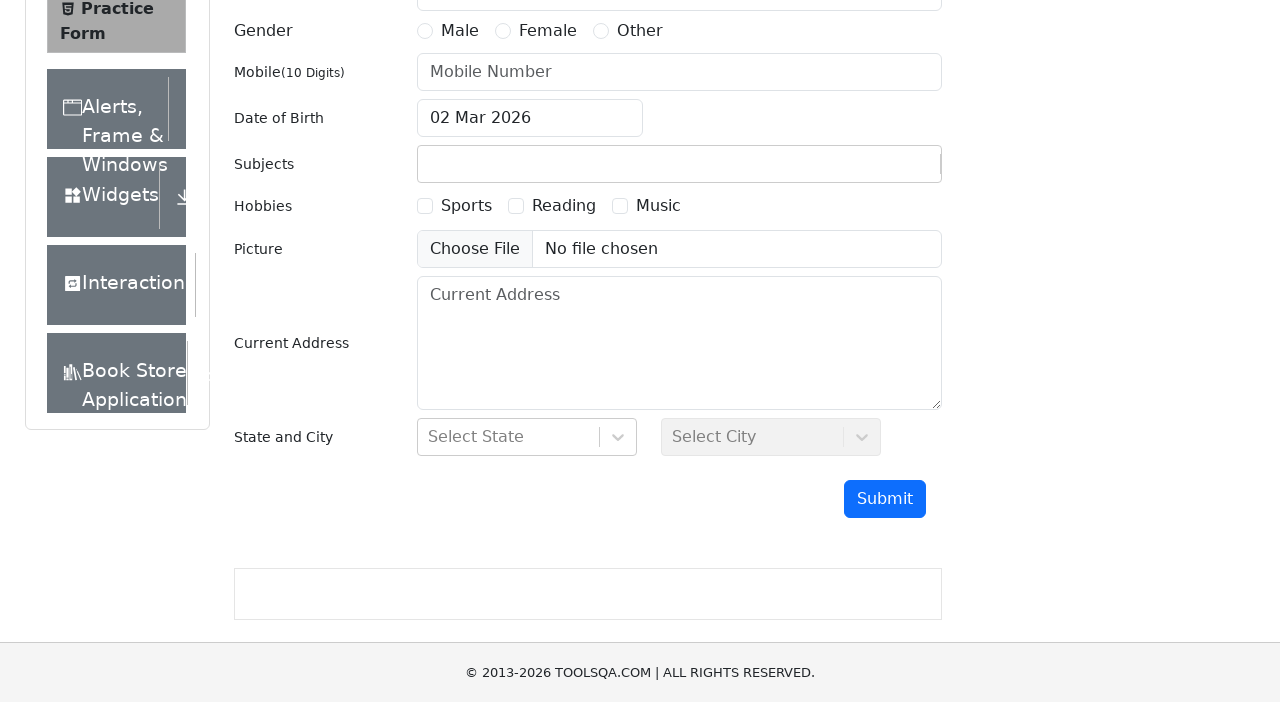

Waited 1 second to observe the vertical scroll up
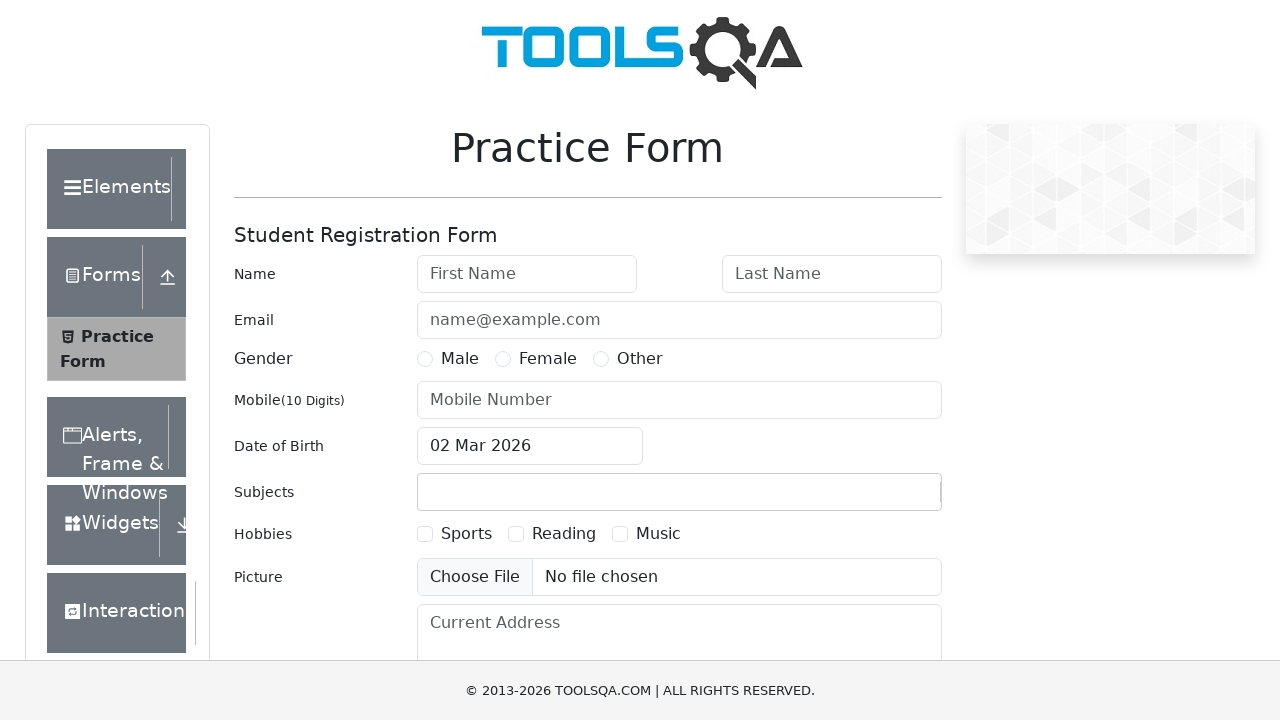

Scrolled right horizontally by 500 pixels
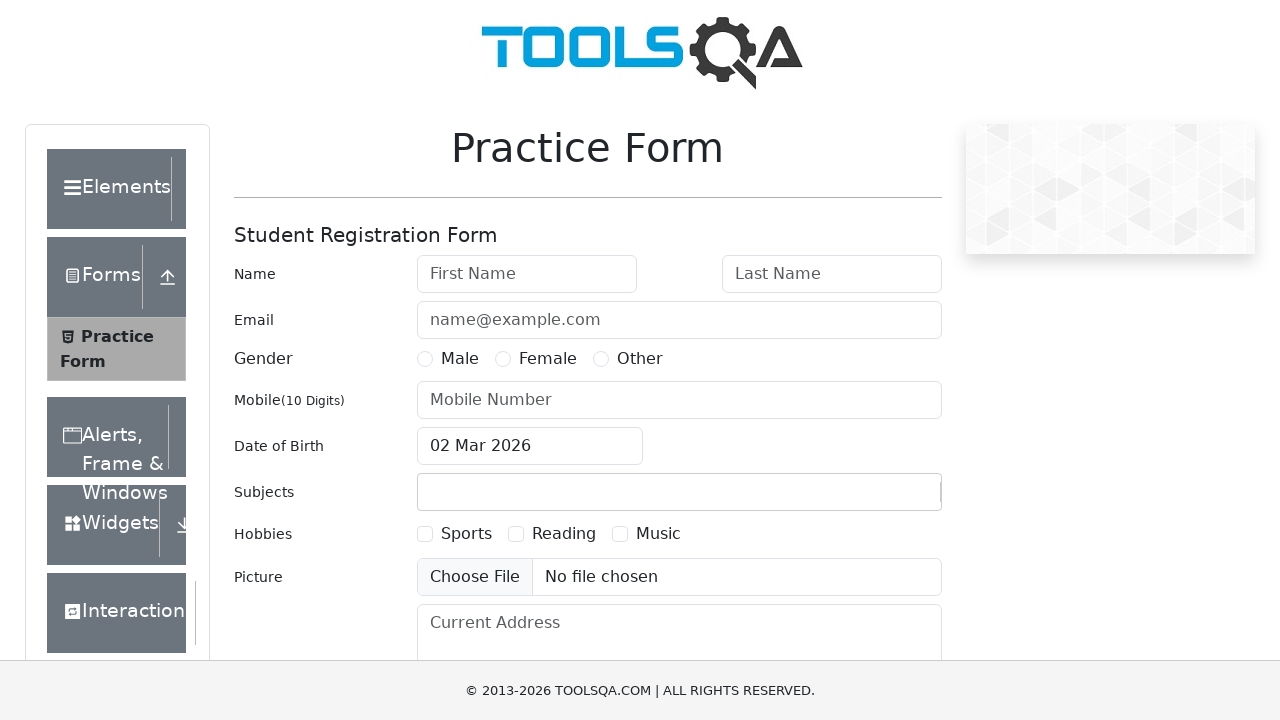

Waited 1 second to observe the horizontal scroll right
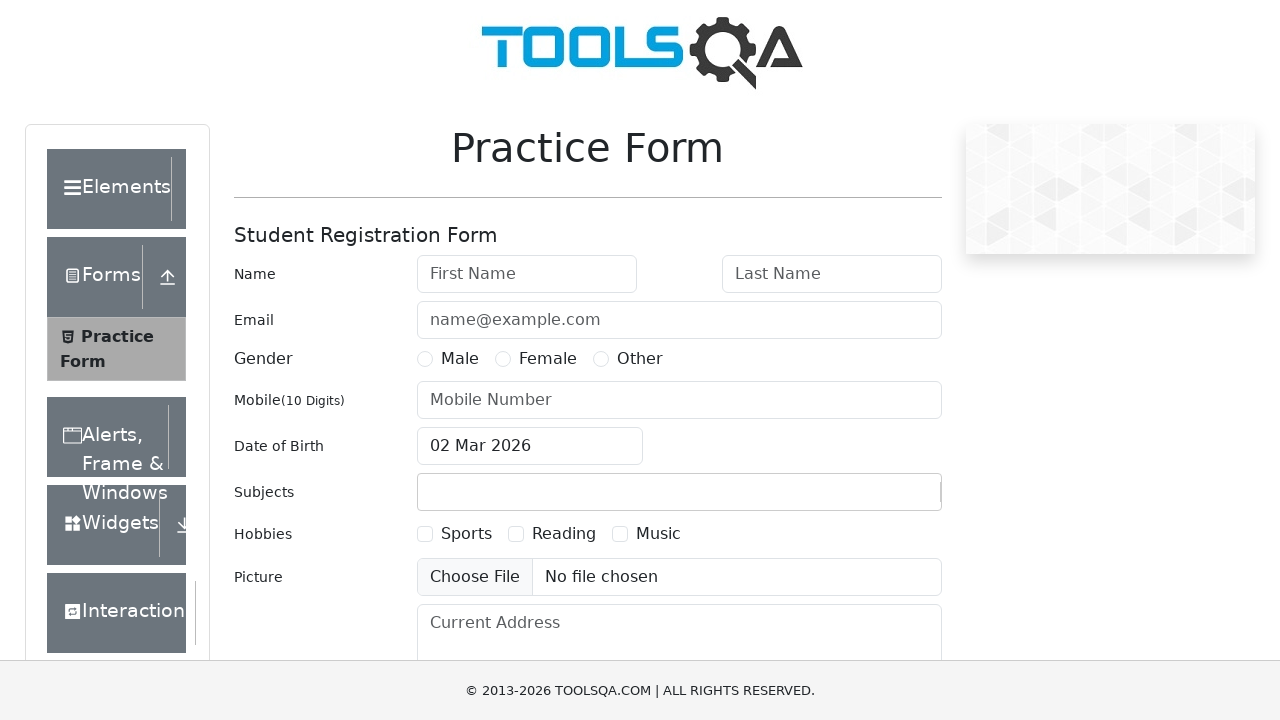

Scrolled left horizontally by 500 pixels
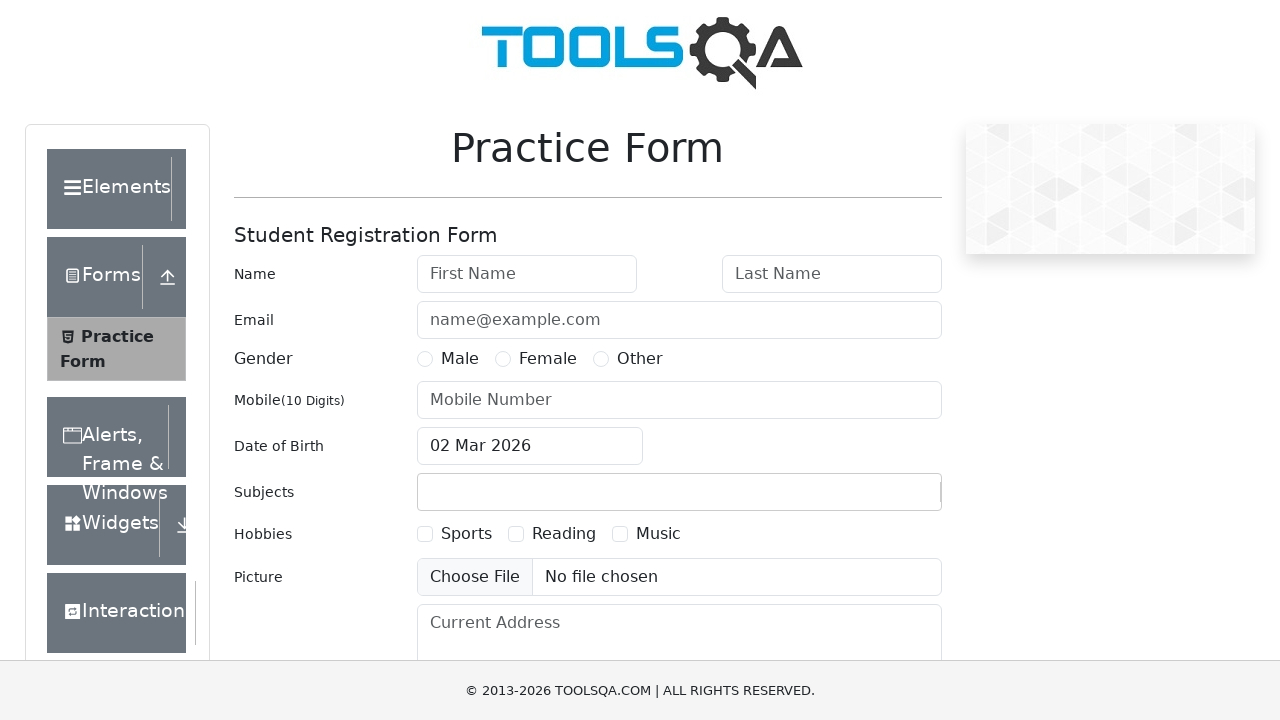

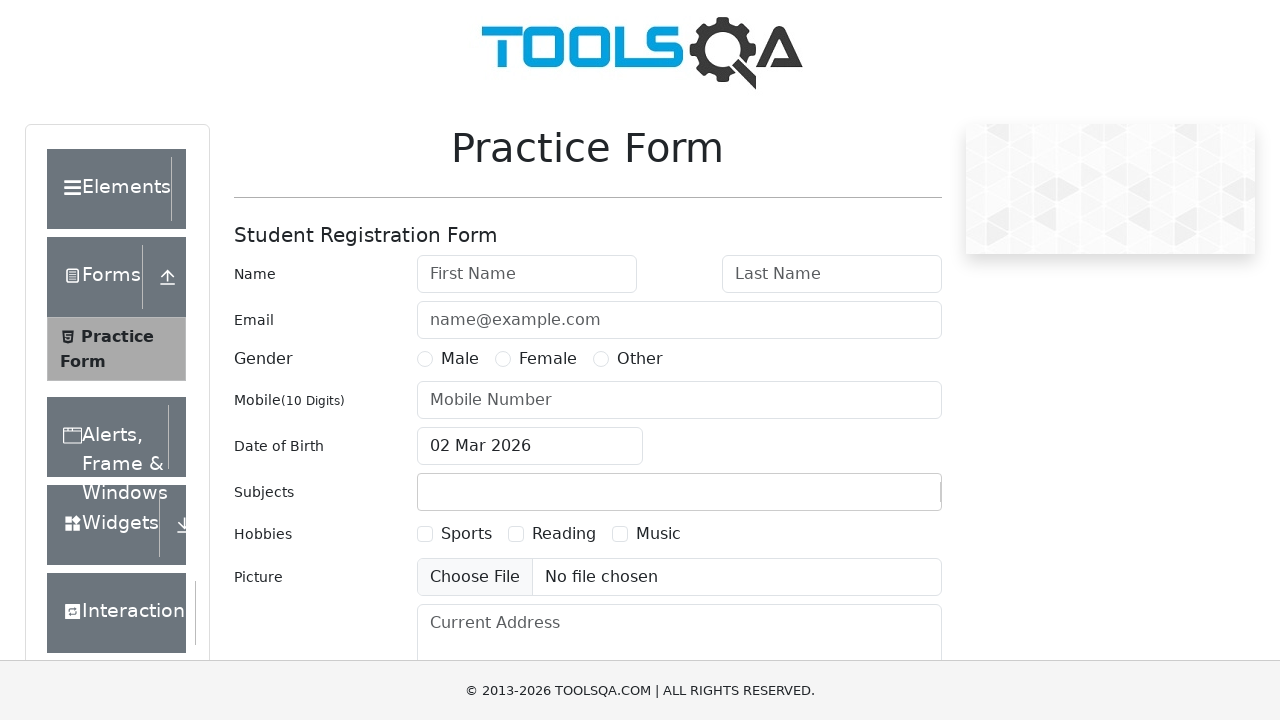